Tests a registration form by filling in first name, last name, and email fields, then submitting the form and verifying the success message

Starting URL: http://suninjuly.github.io/registration1.html

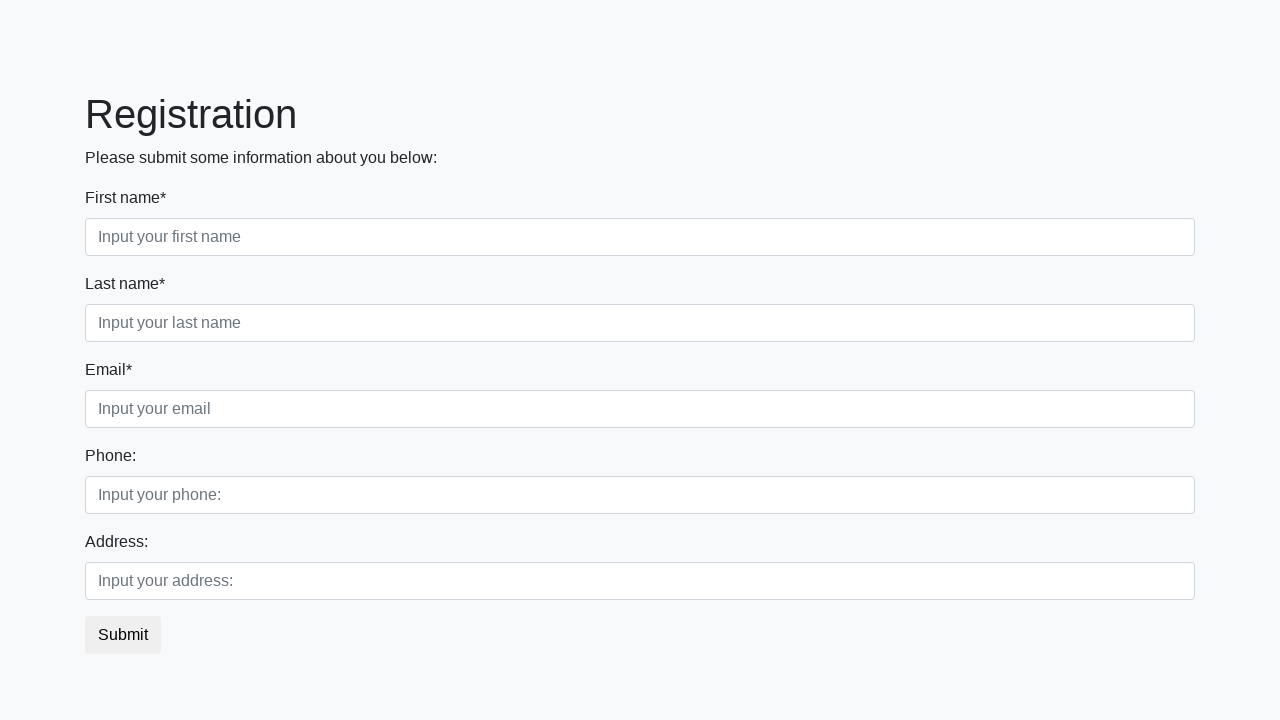

Filled first name field with 'Vasya' on [placeholder="Input your first name"]
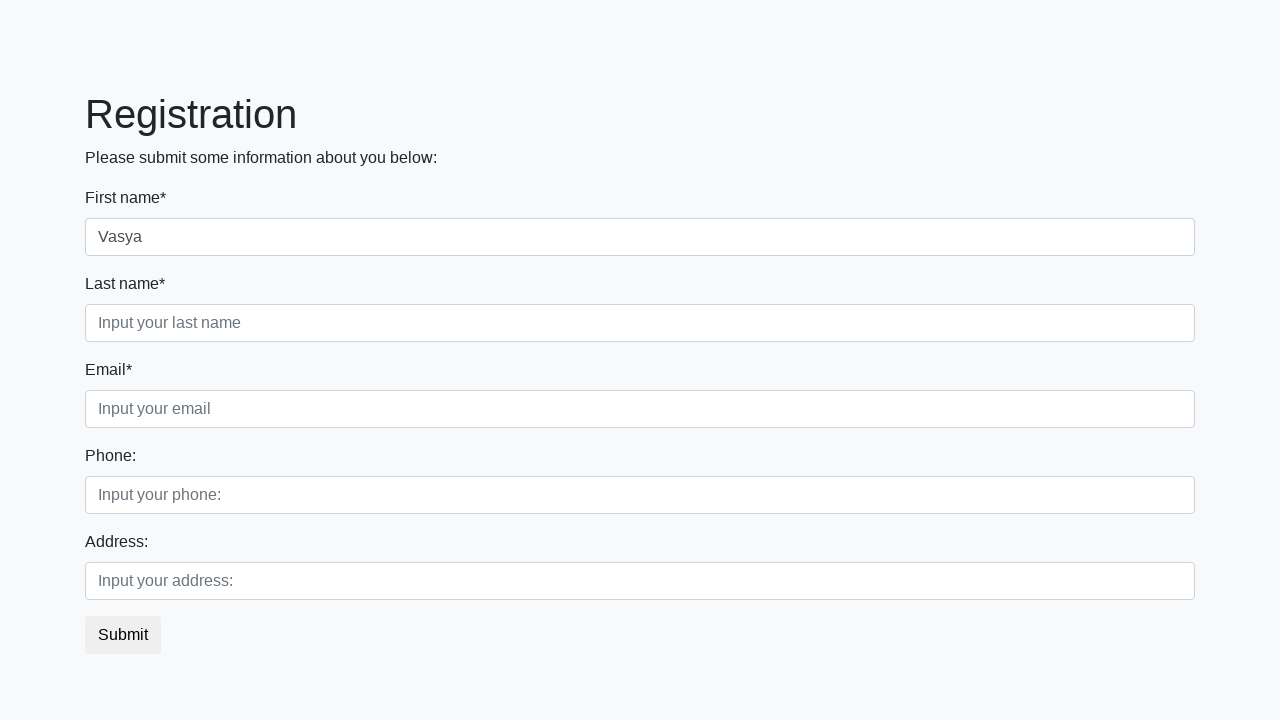

Filled last name field with 'Petrov' on [placeholder="Input your last name"]
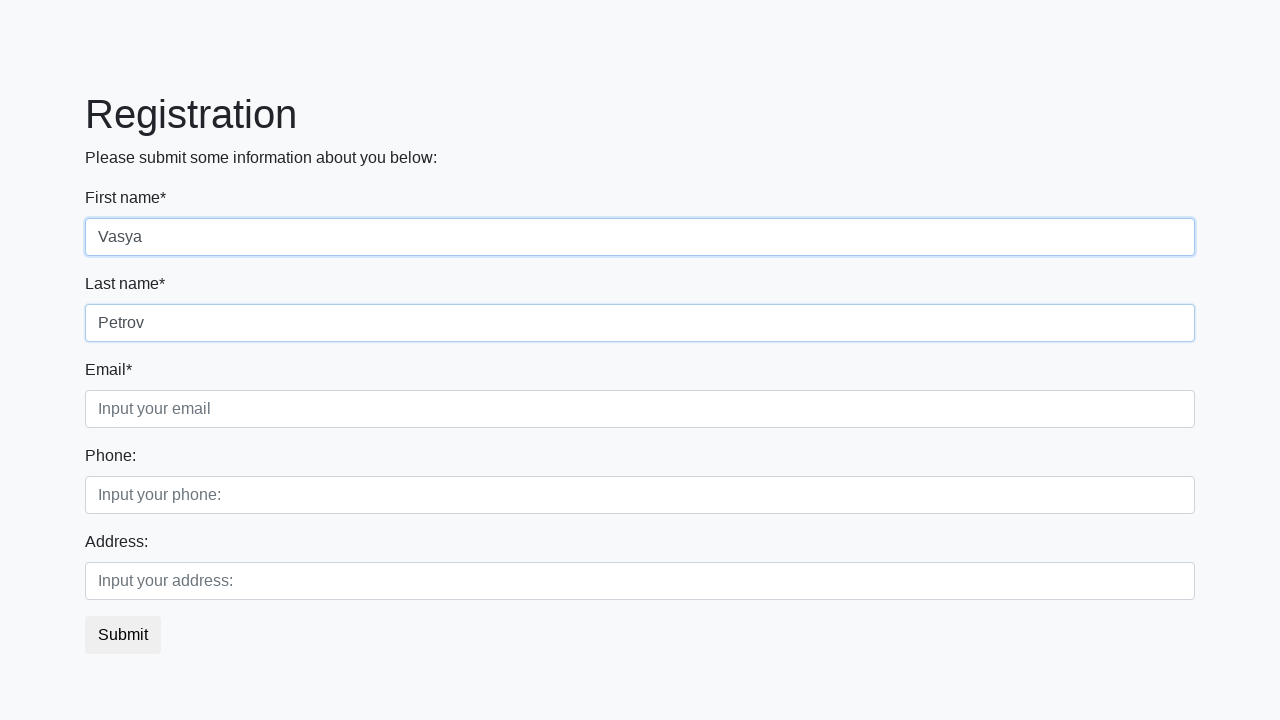

Filled email field with 'vasya@mail.ru' on [placeholder="Input your email"]
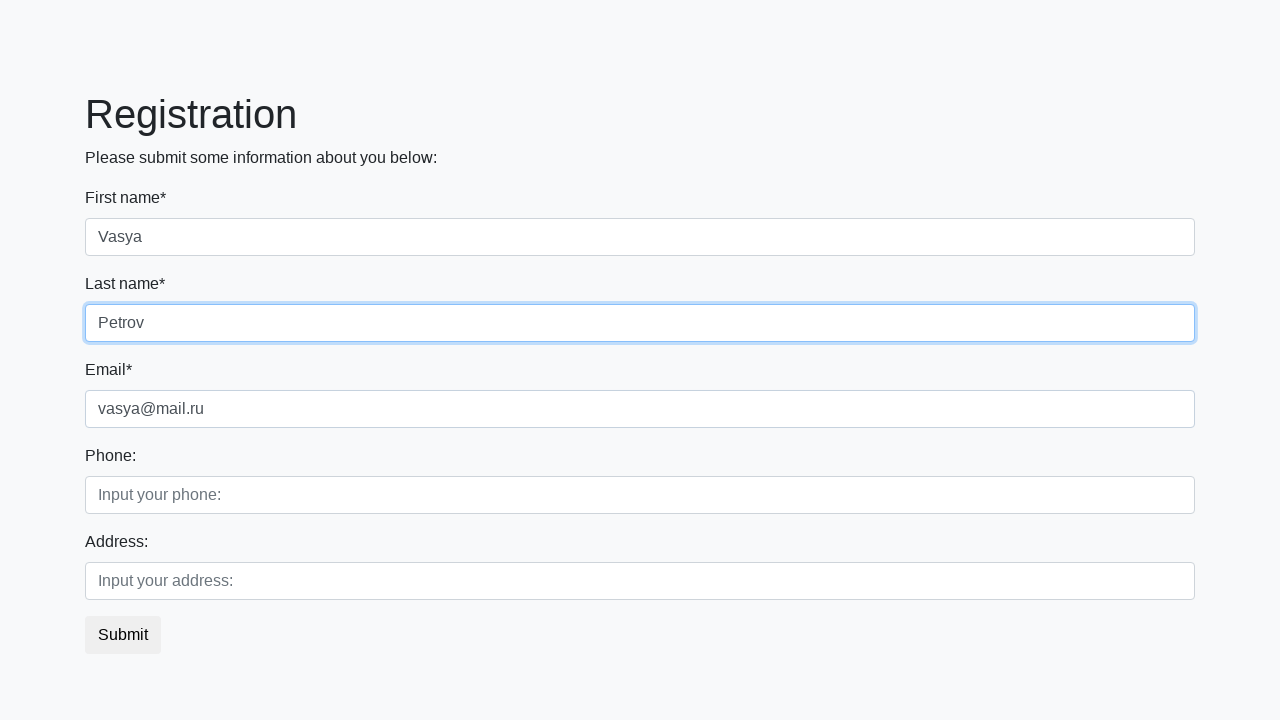

Clicked submit button to register at (123, 635) on .btn-default
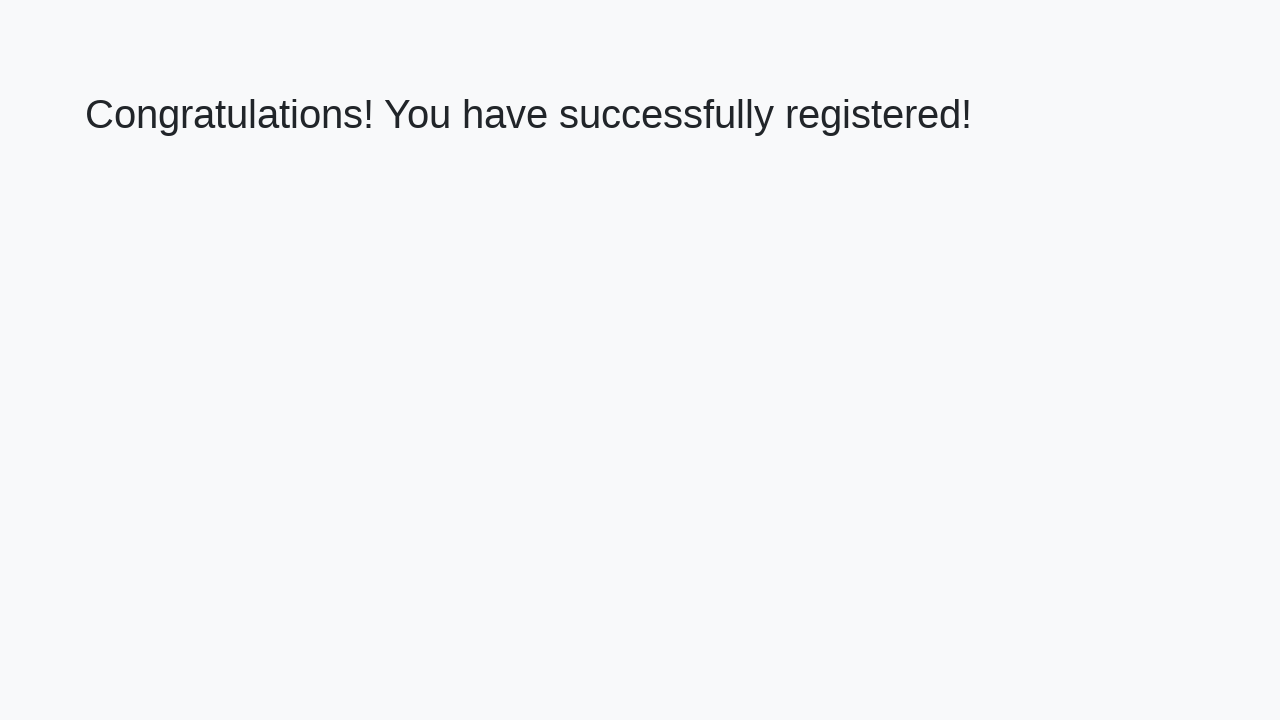

Success message appeared
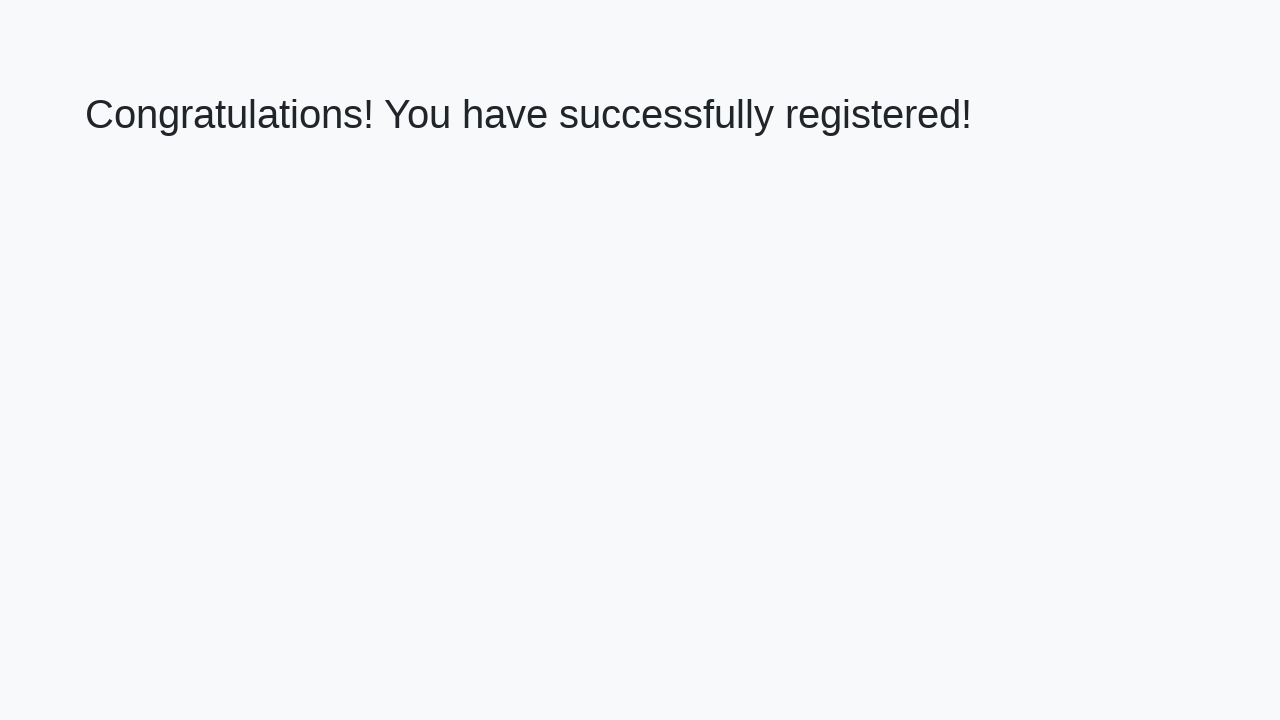

Verified success message: 'Congratulations! You have successfully registered!'
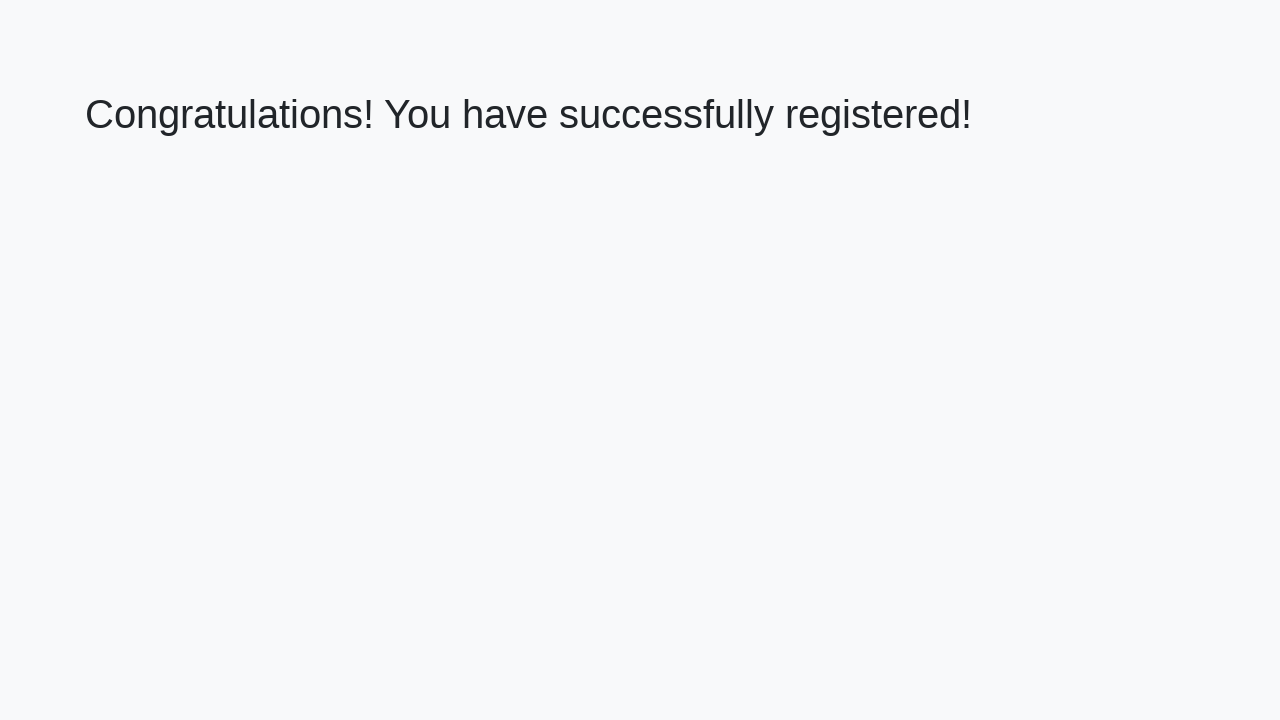

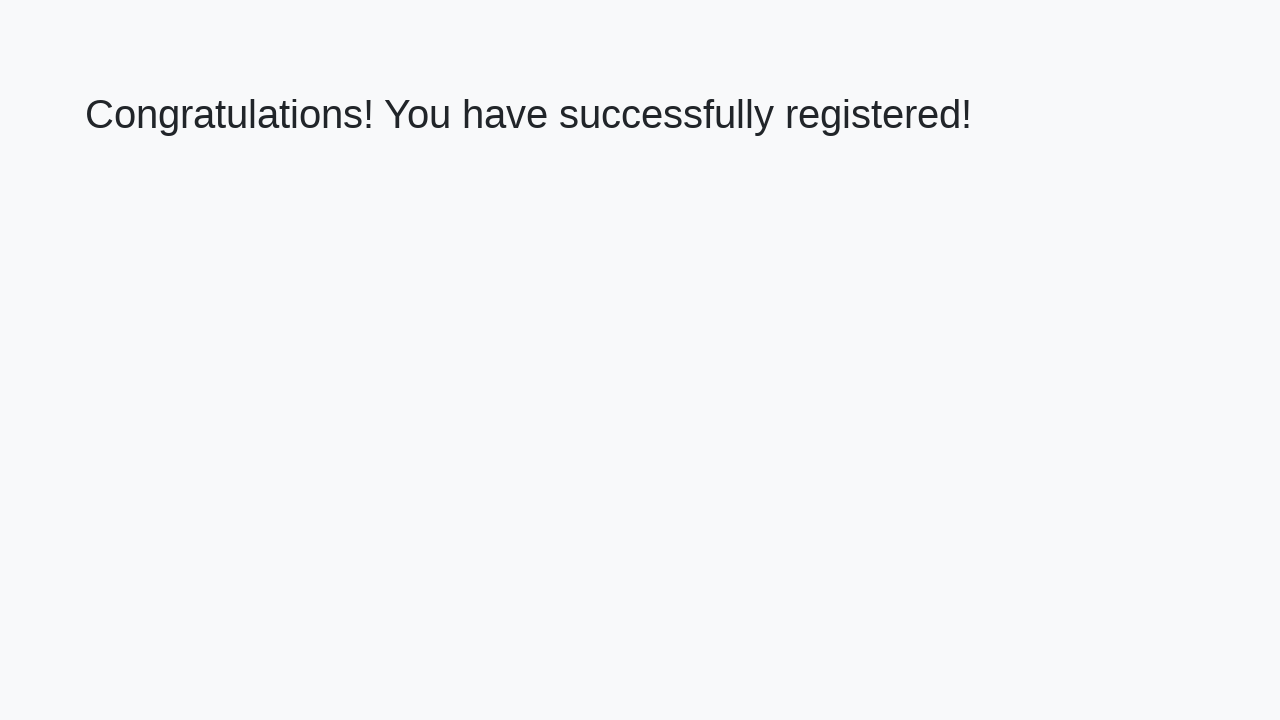